Tests HTML5 drag and drop functionality by dragging an element from one container to another on W3Schools demo page

Starting URL: https://www.w3schools.com/html/html5_draganddrop.asp

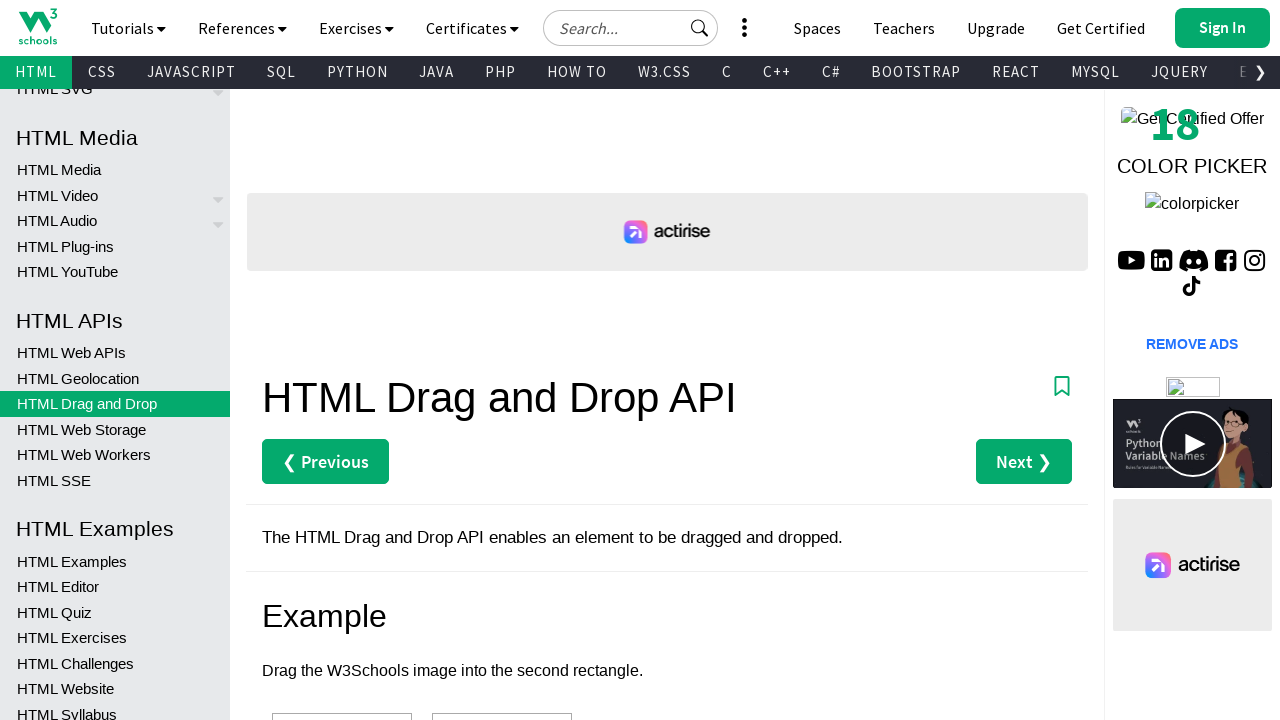

Navigated to W3Schools HTML5 drag and drop demo page
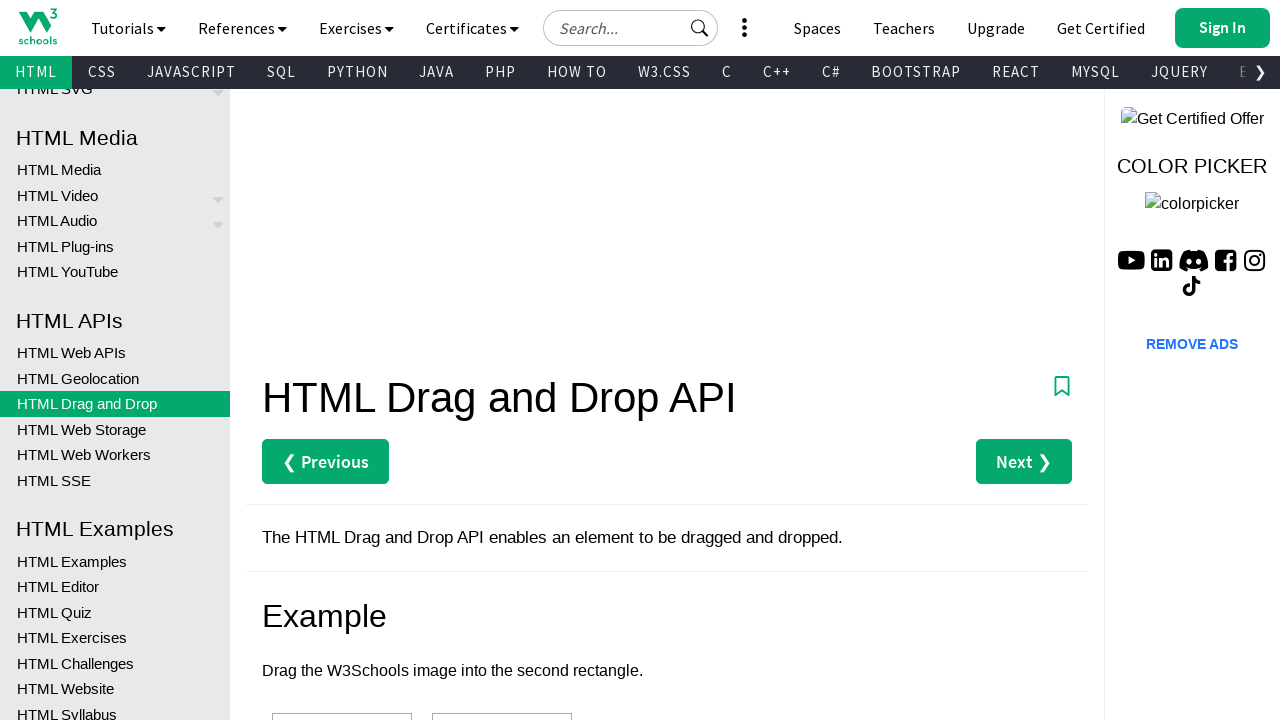

Located source element (div#div1)
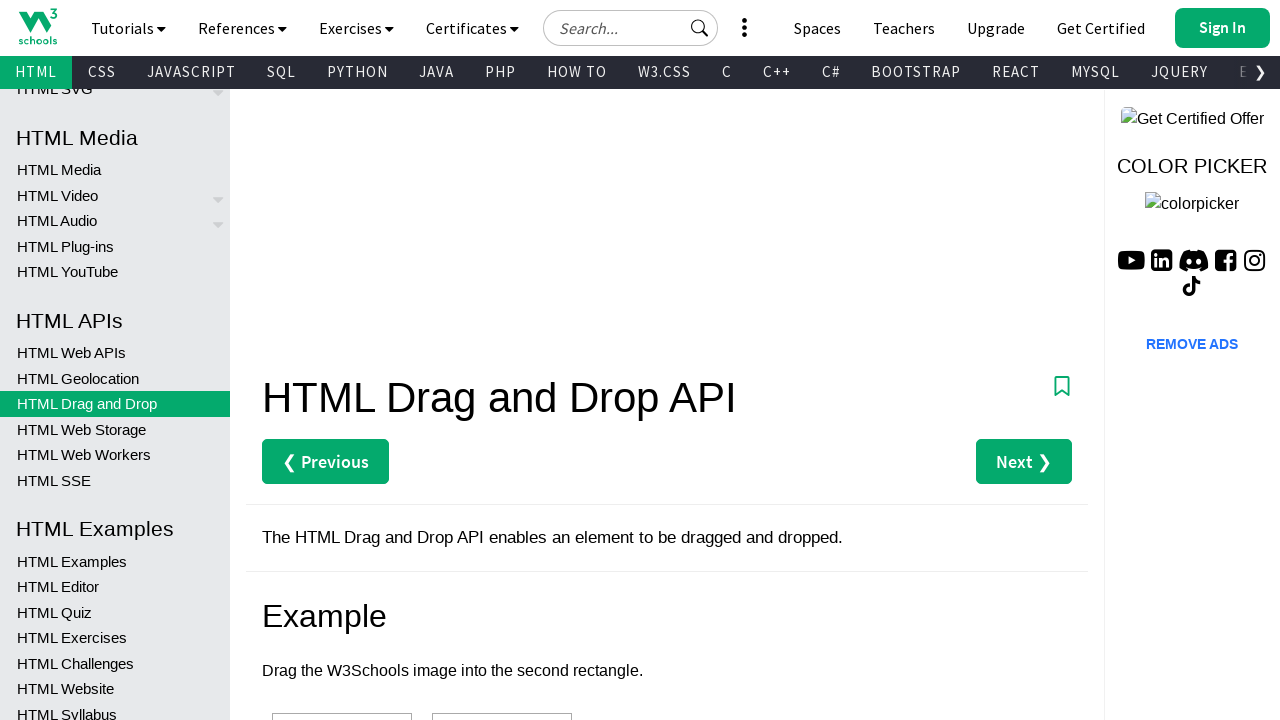

Located target element (div#div2)
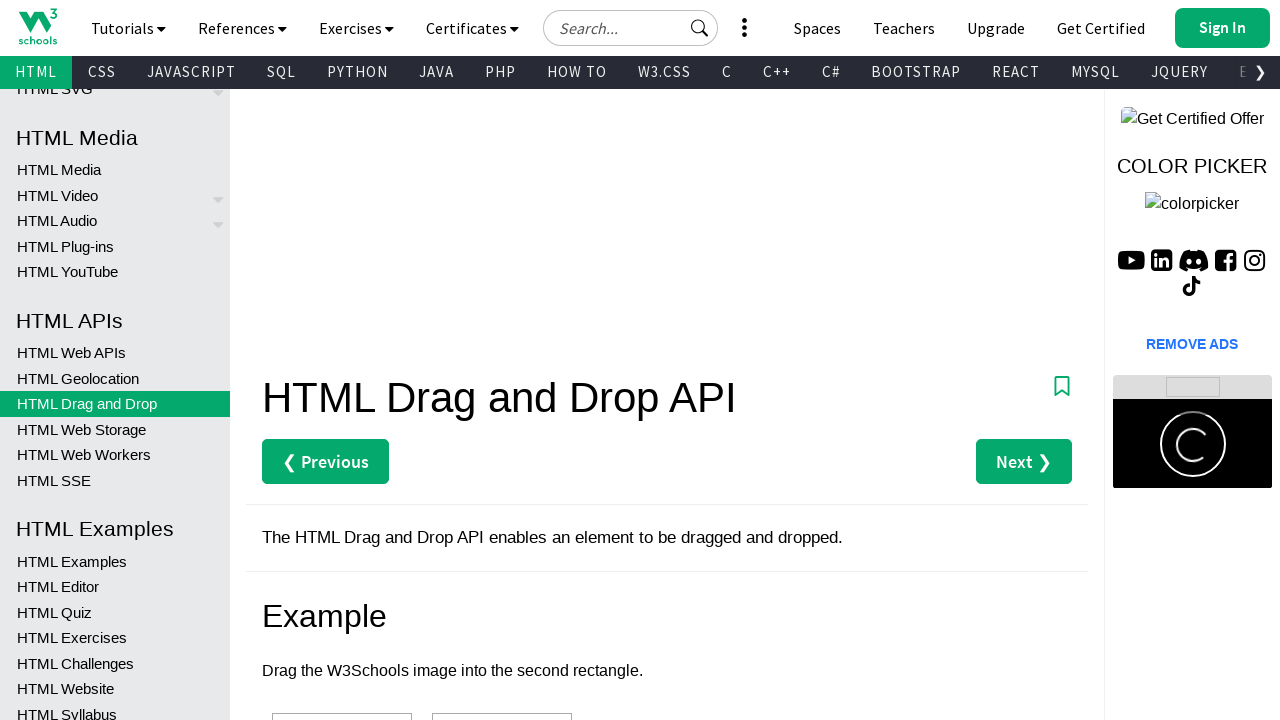

Dragged element from div#div1 to div#div2 at (502, 693)
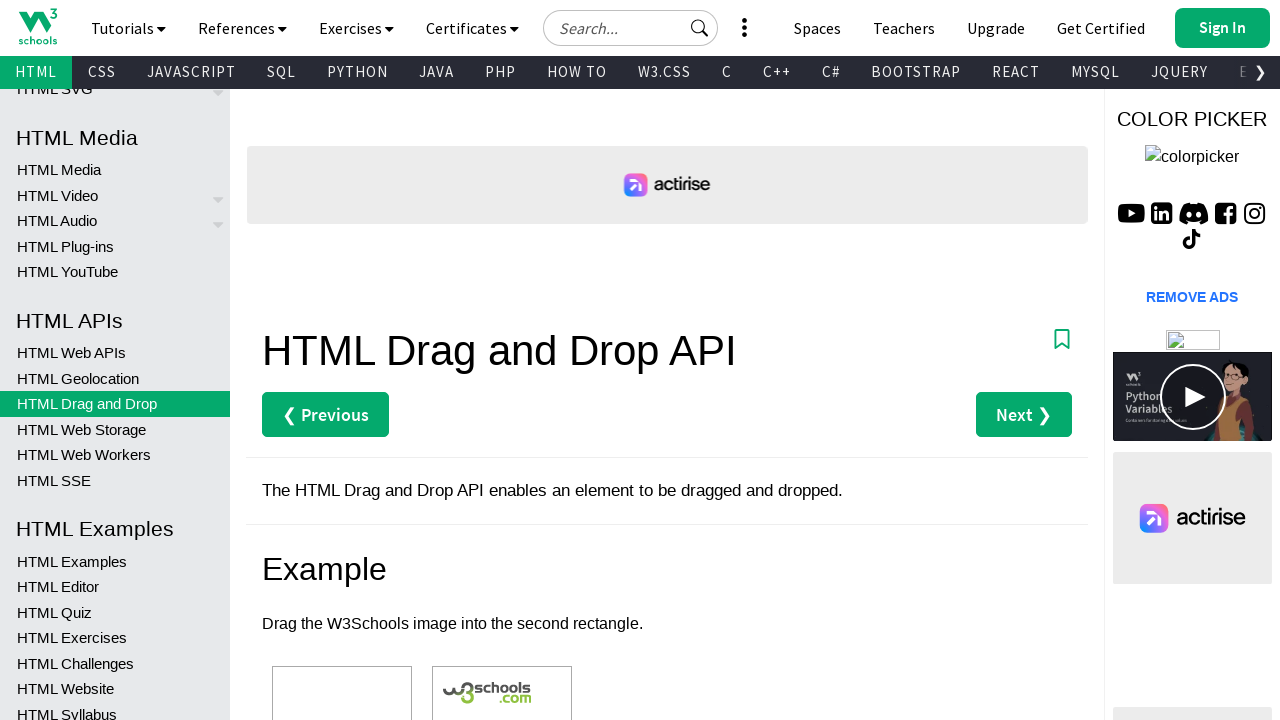

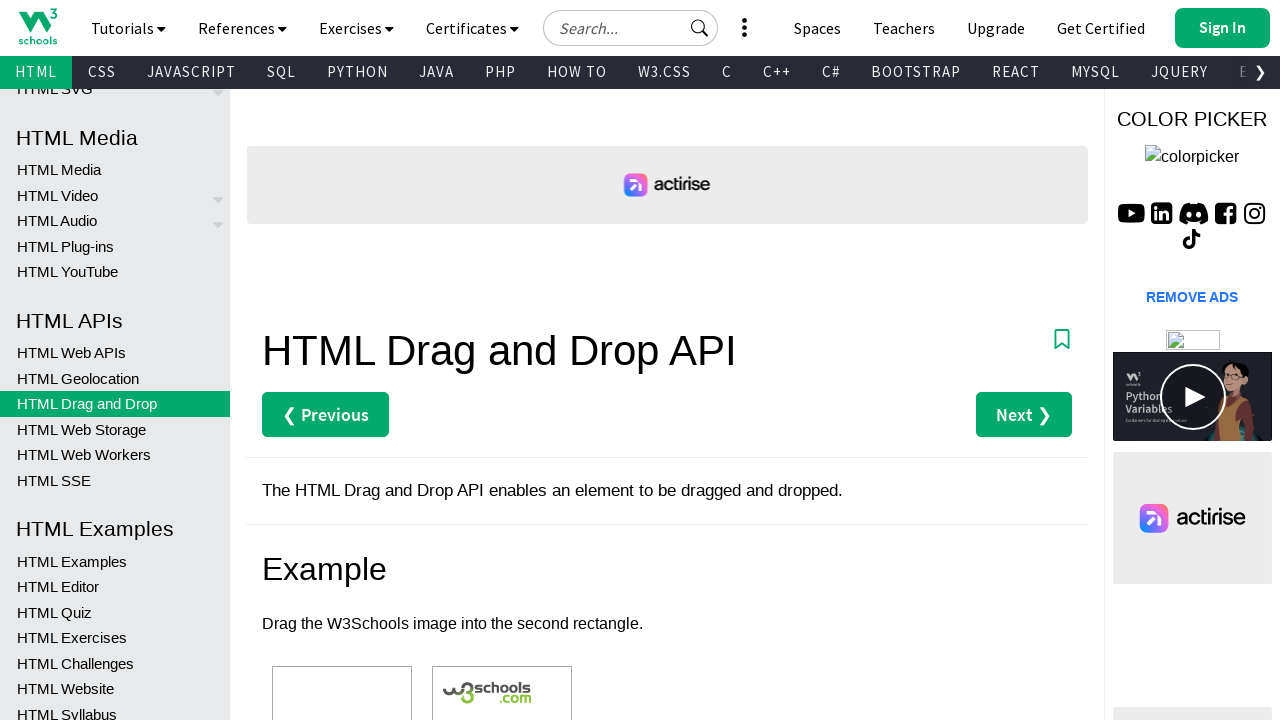